Tests navigation using Next and Previous buttons, verifying correct page transitions and URL changes.

Starting URL: https://bonigarcia.dev/selenium-webdriver-java/navigation1.html

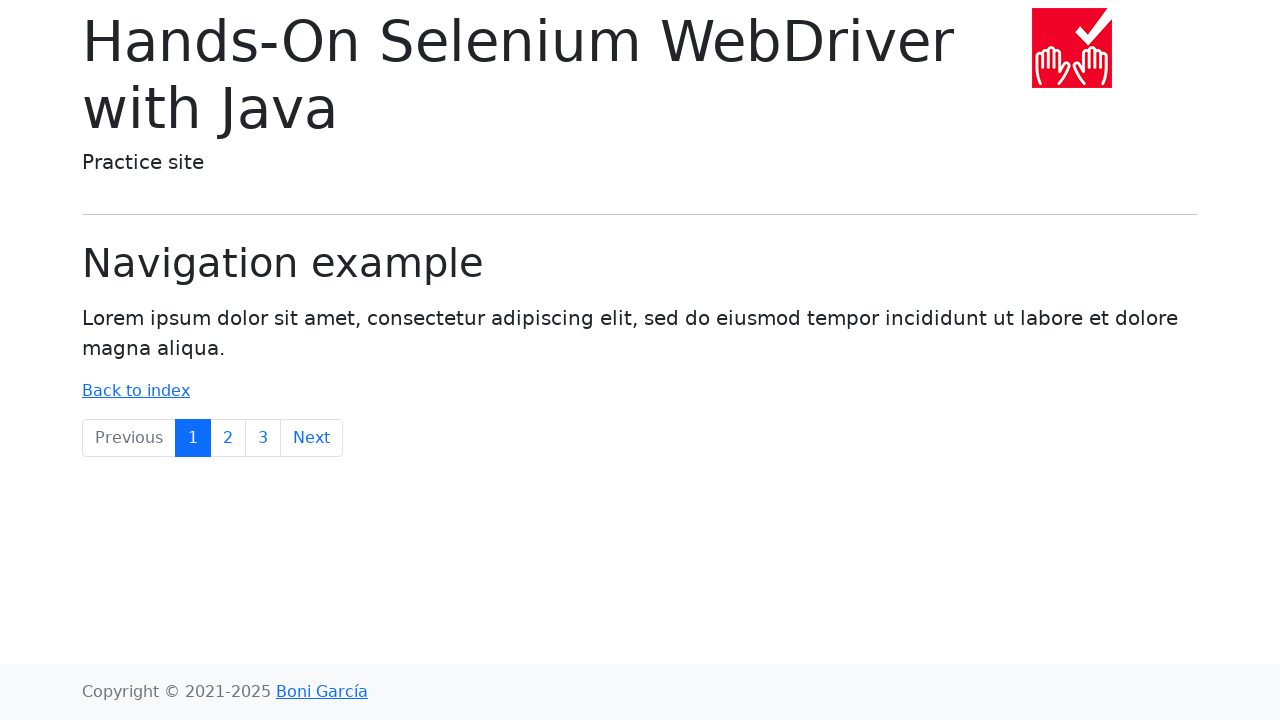

Retrieved href attribute from Next button
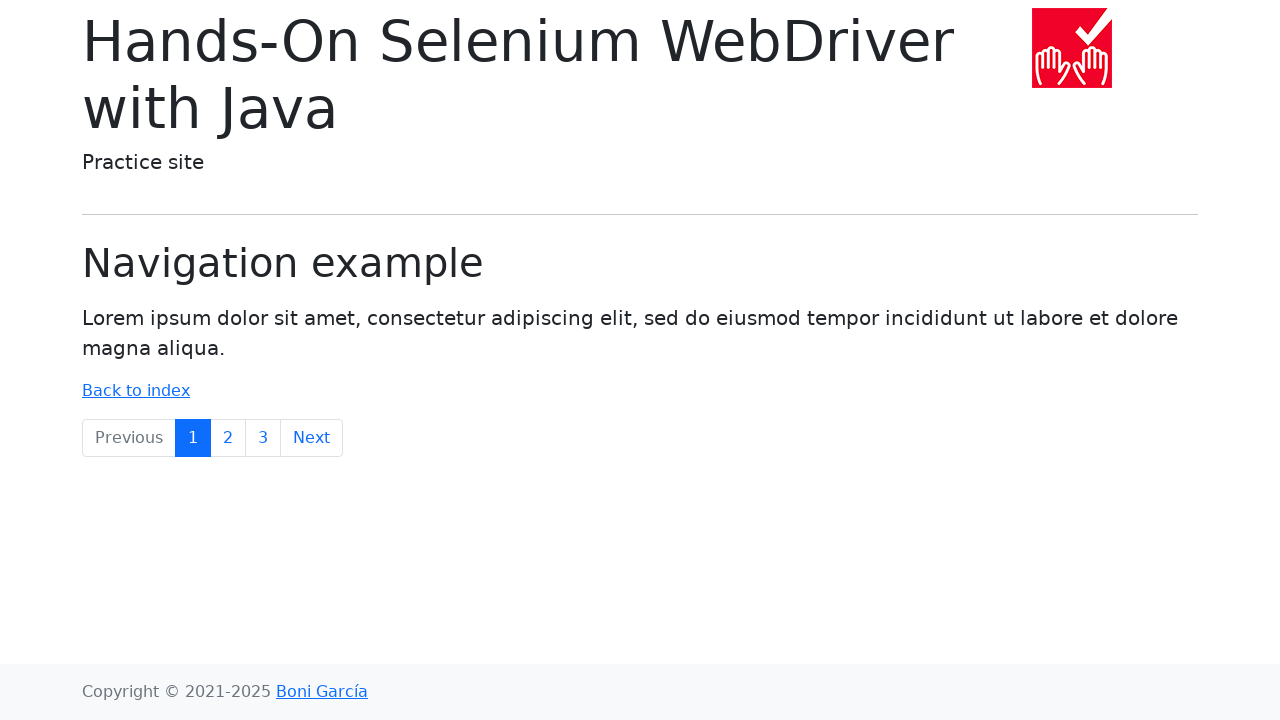

Verified Next button links to navigation2.html
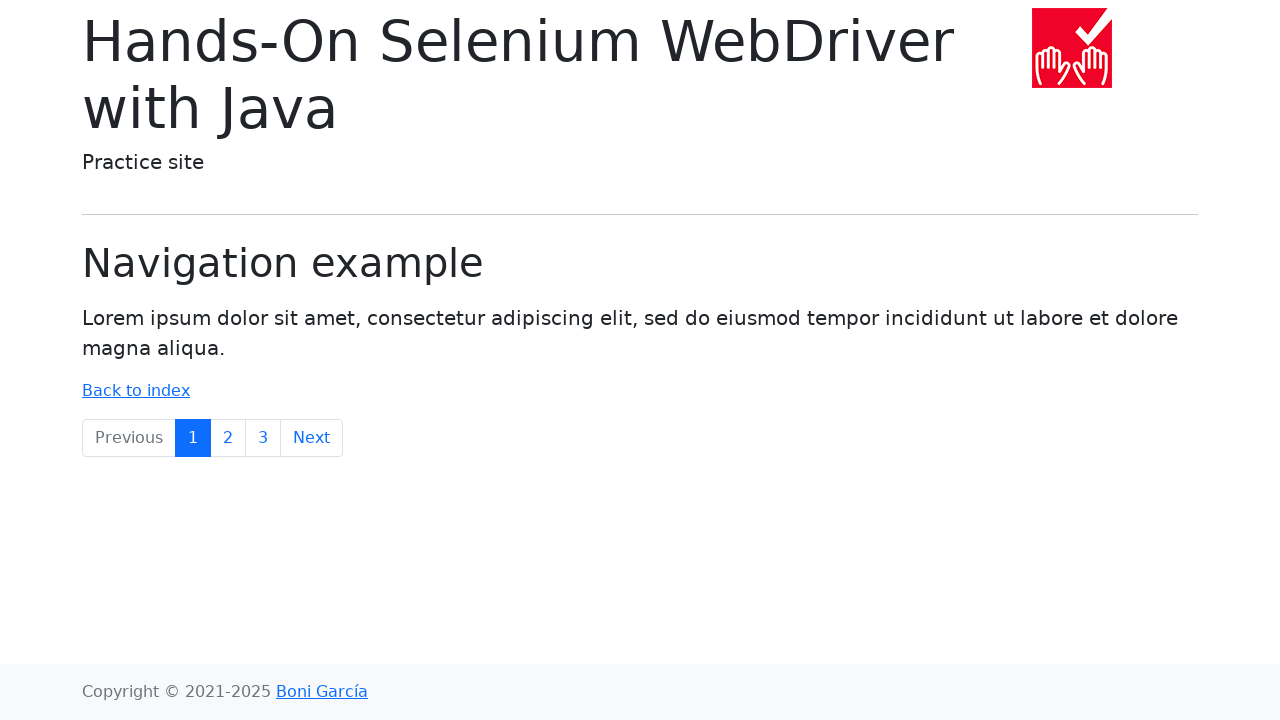

Clicked Next button to navigate to second page at (312, 438) on a:has-text('Next')
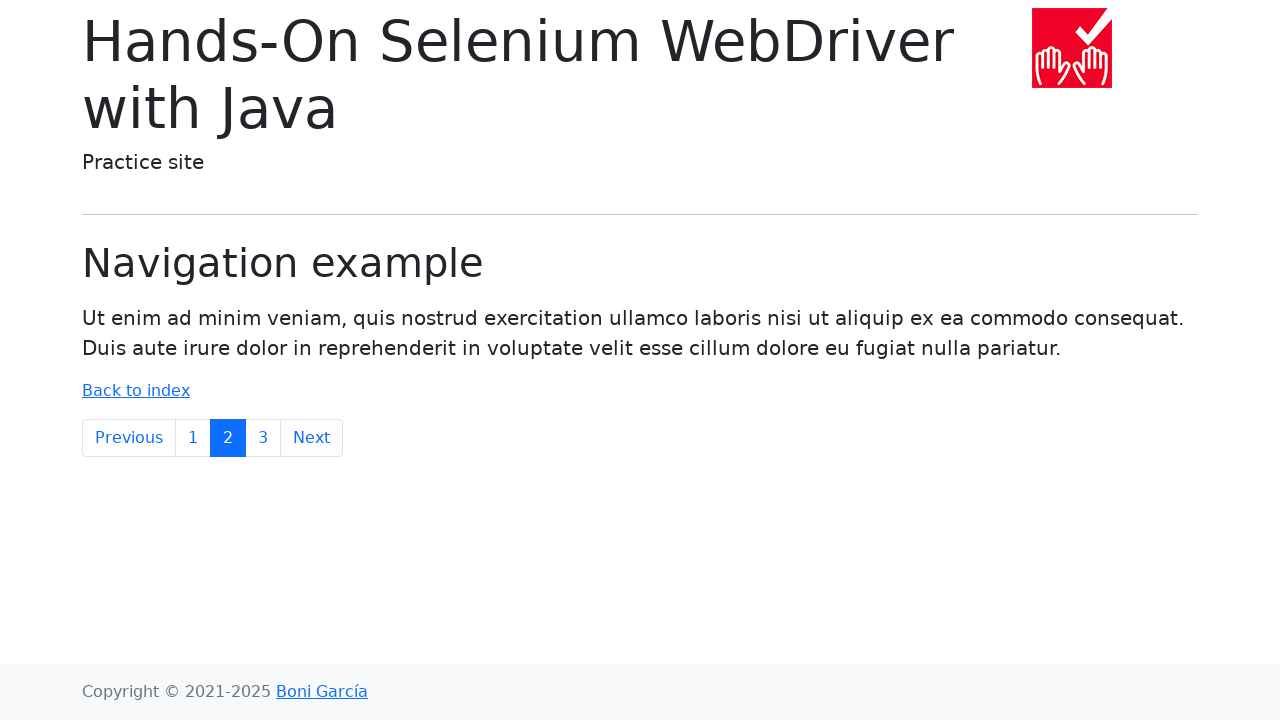

Waited for URL to match navigation2.html pattern
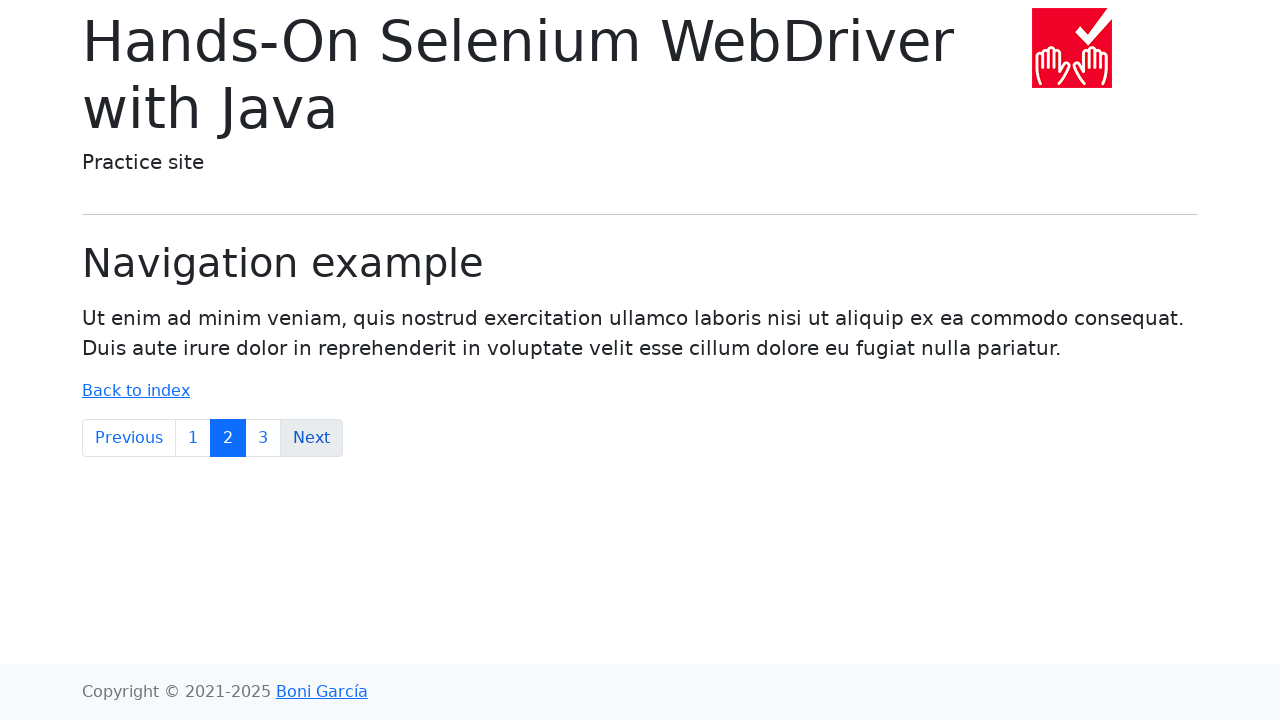

Verified current URL is navigation2.html page
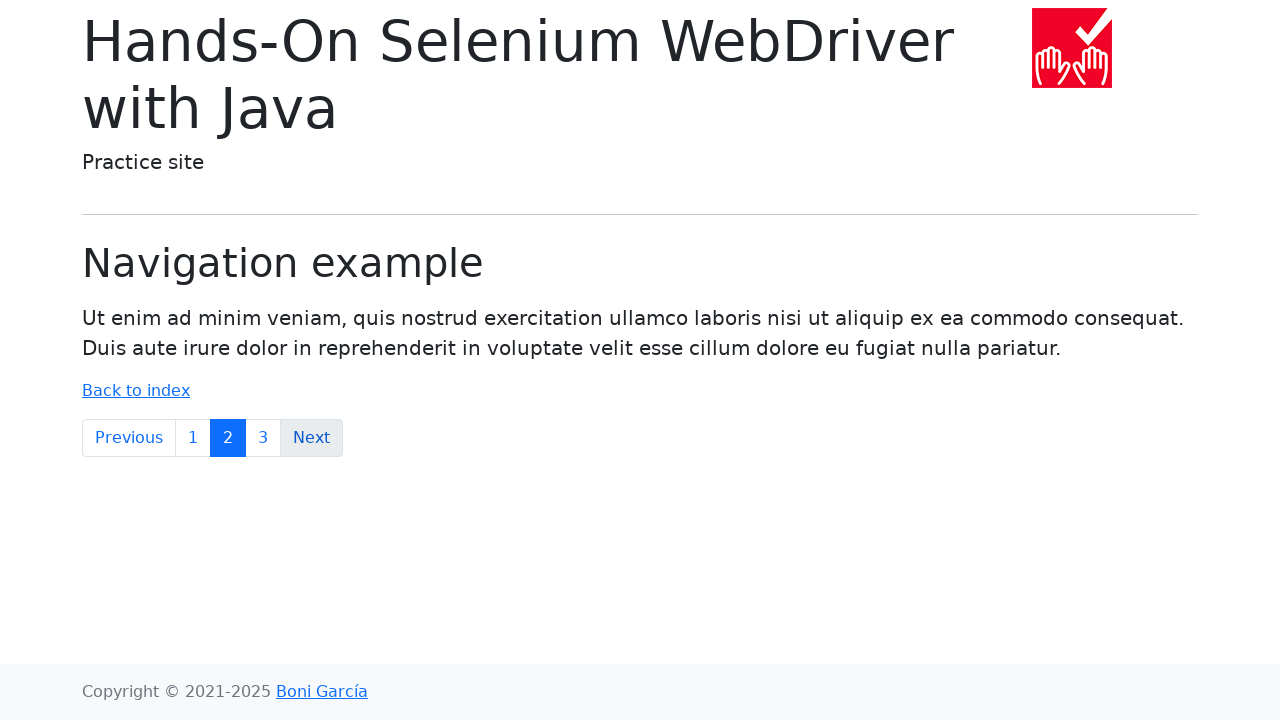

Retrieved href attribute from Previous button
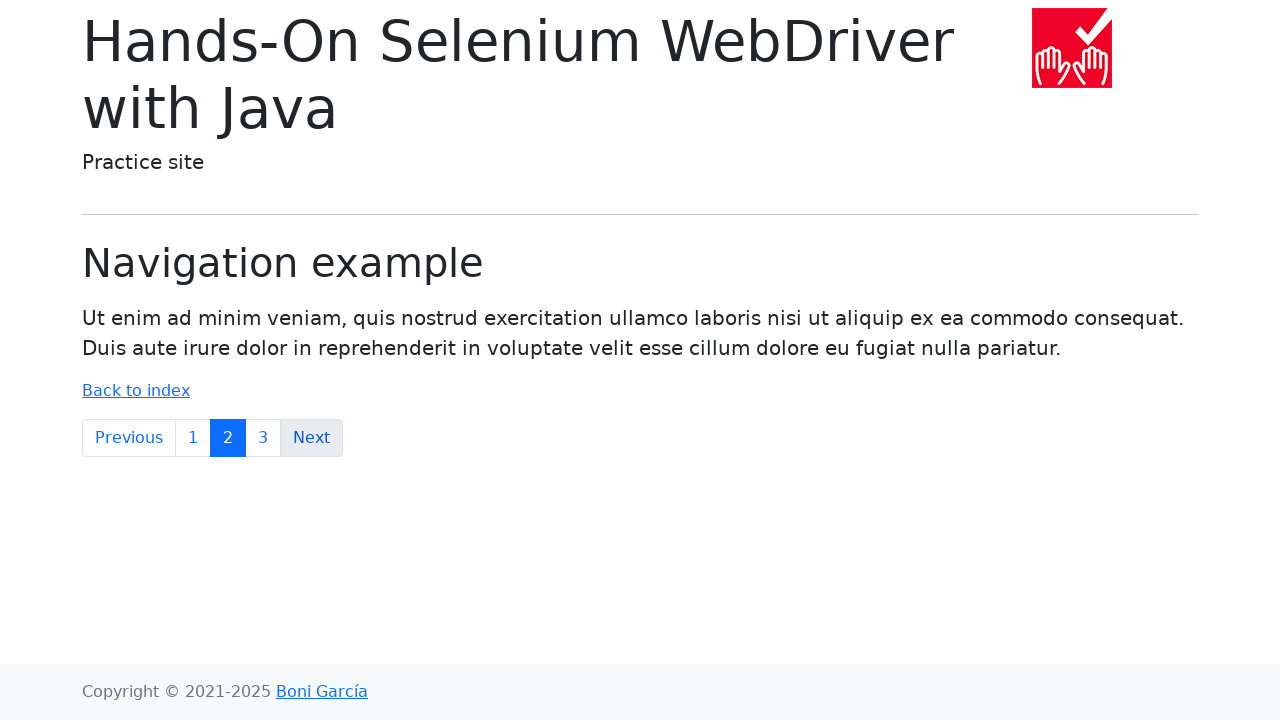

Verified Previous button links to navigation1.html
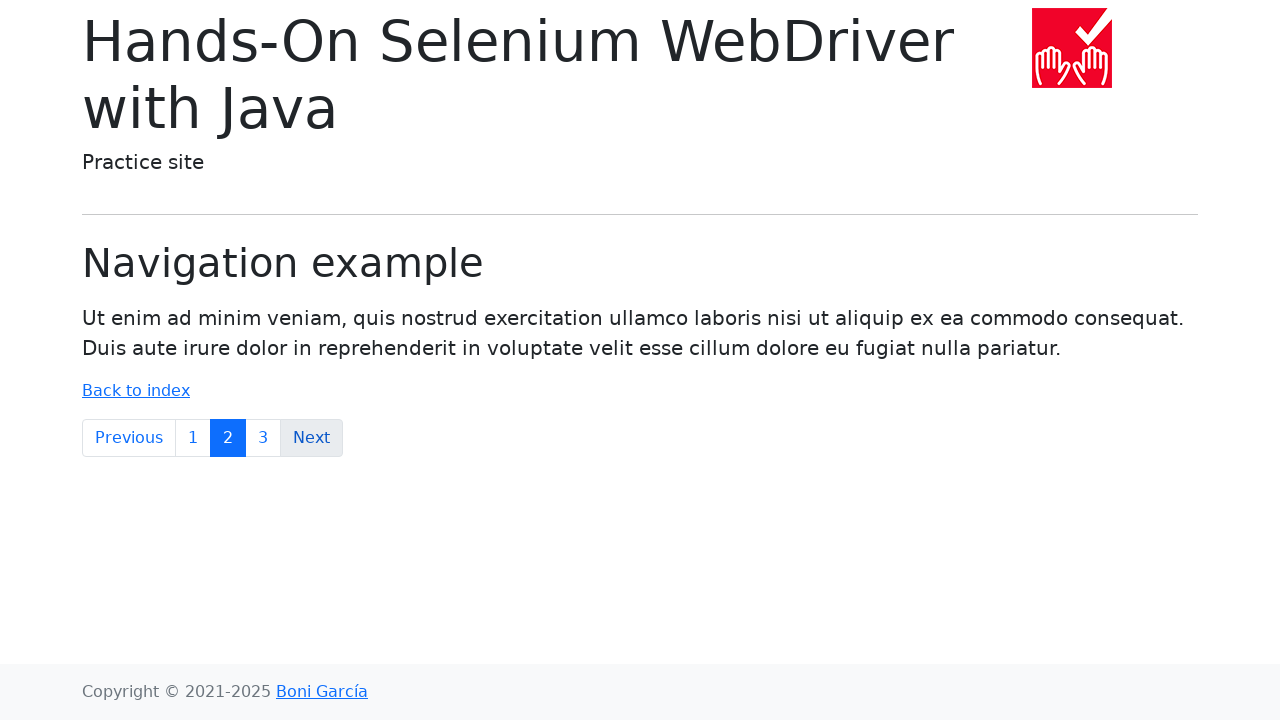

Clicked Previous button to navigate back to first page at (129, 438) on a:has-text('Previous')
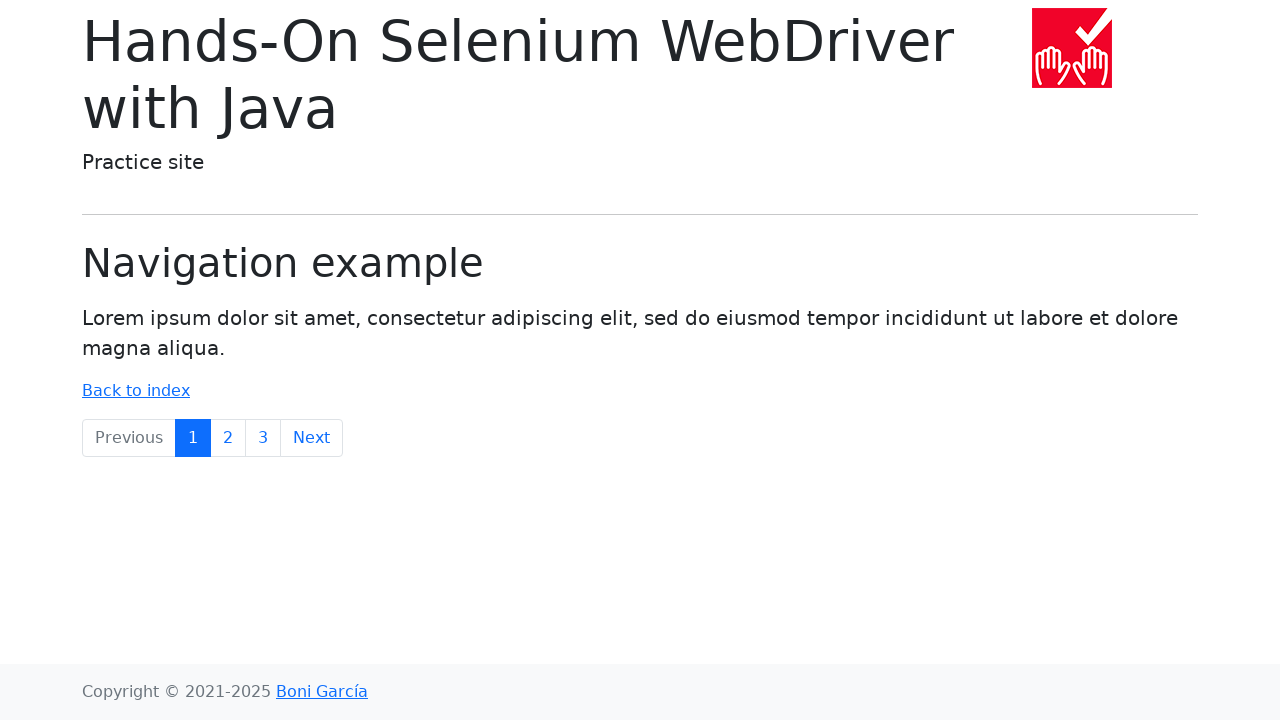

Waited for URL to match navigation1.html pattern
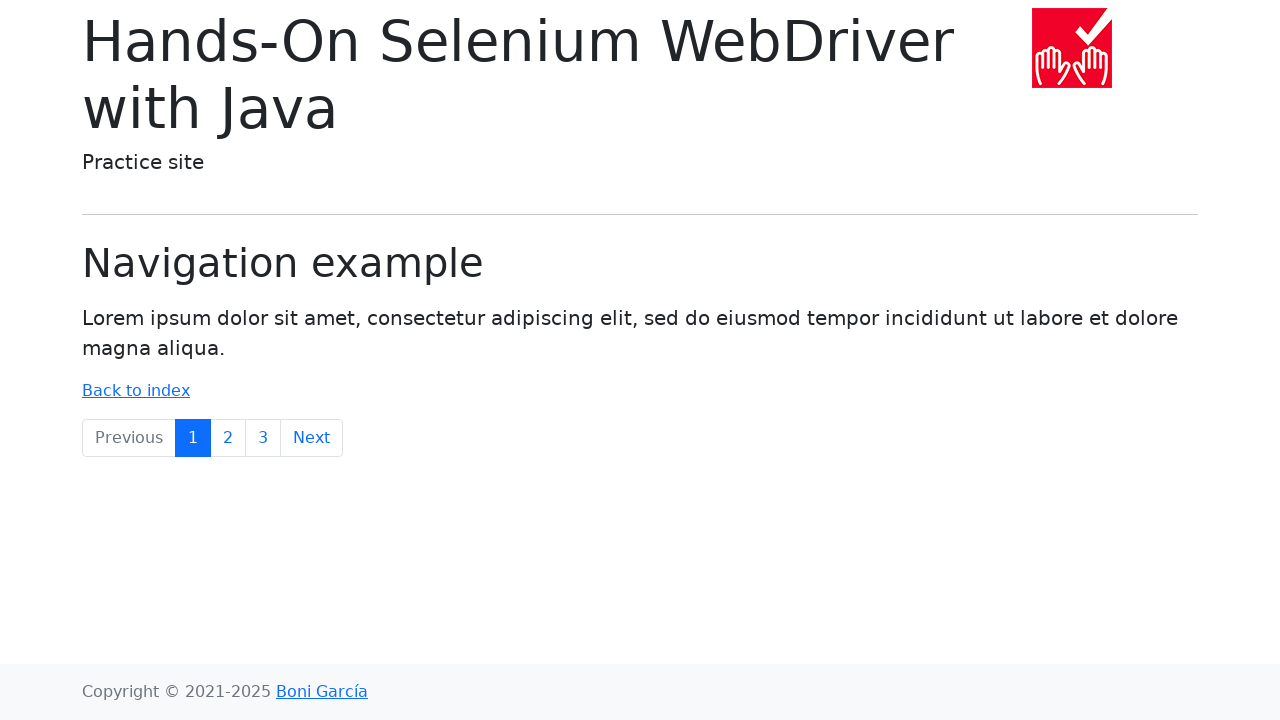

Verified current URL is navigation1.html page - test completed successfully
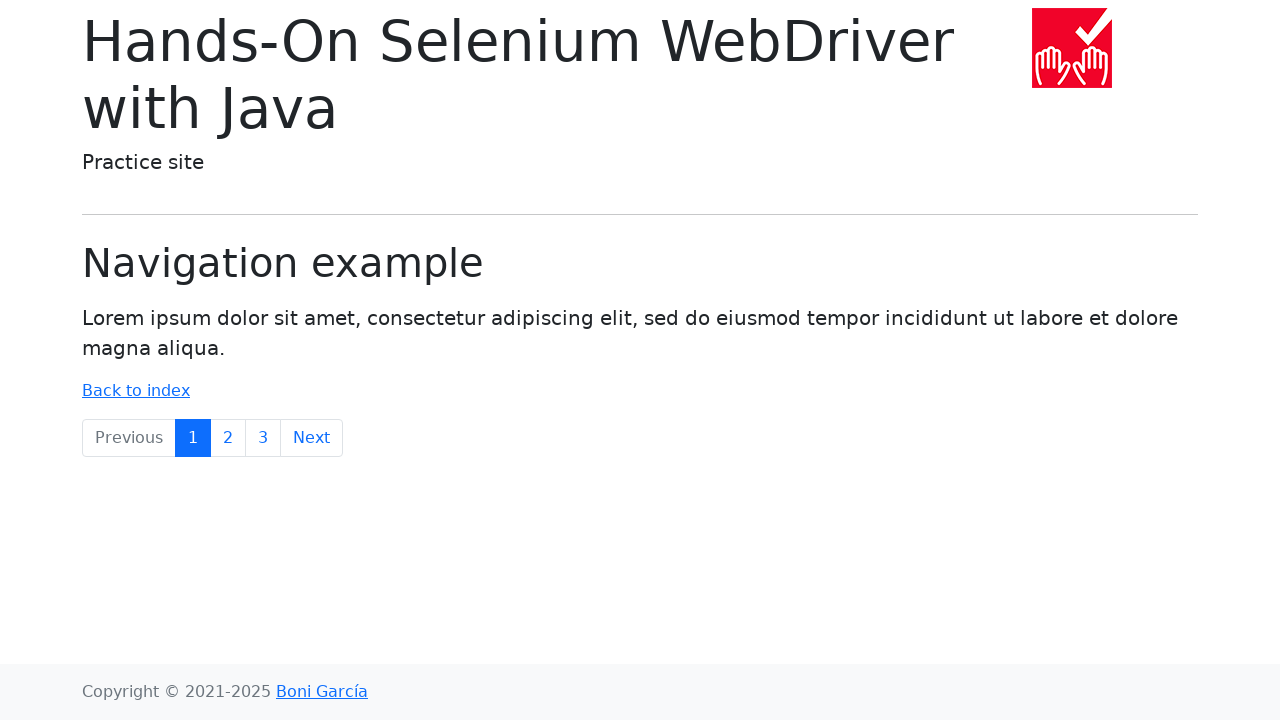

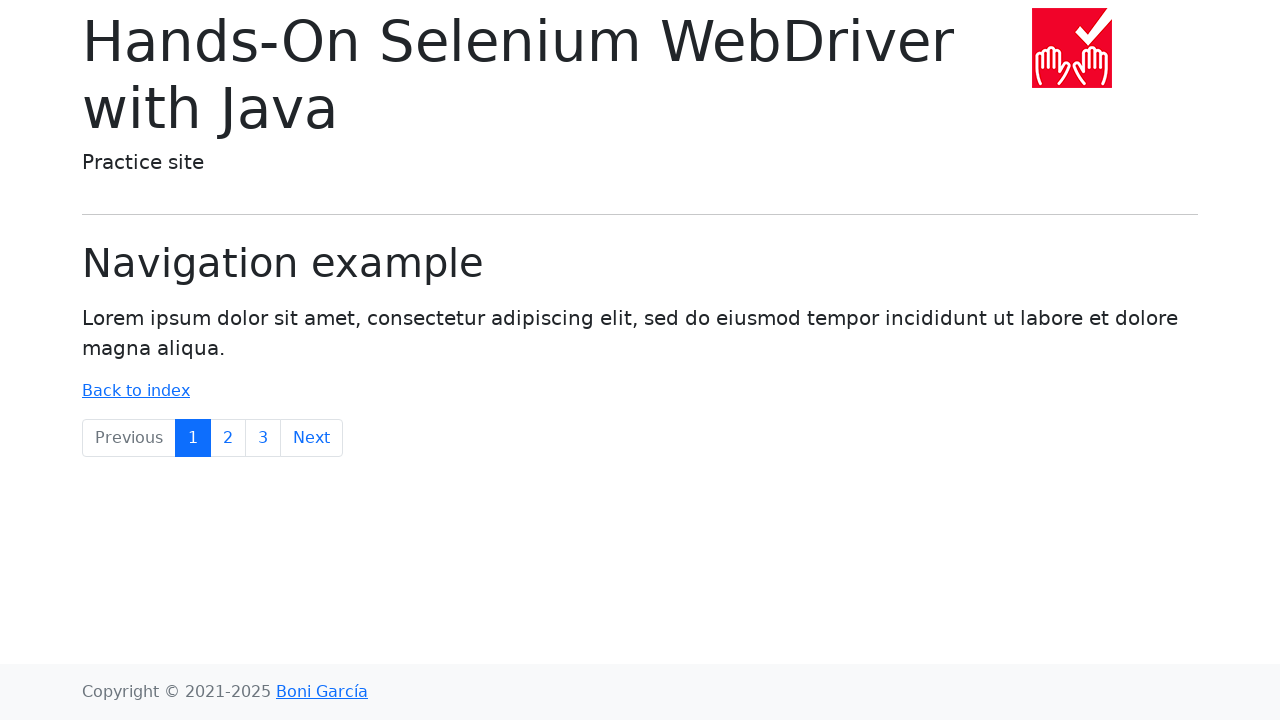